Tests handling multiple browser windows by opening a popup window and a new Blogger tab, switching between windows to verify content, and then returning to the original window to fill a text area.

Starting URL: https://omayo.blogspot.com/

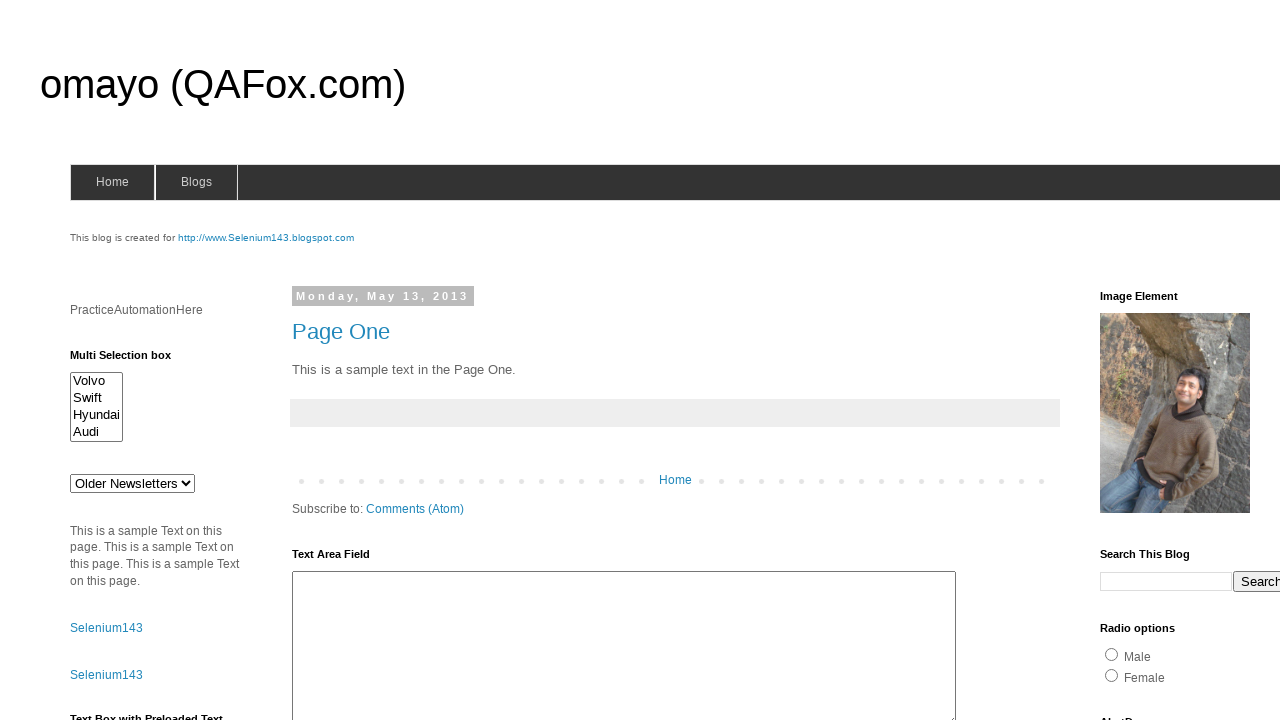

Stored reference to original page
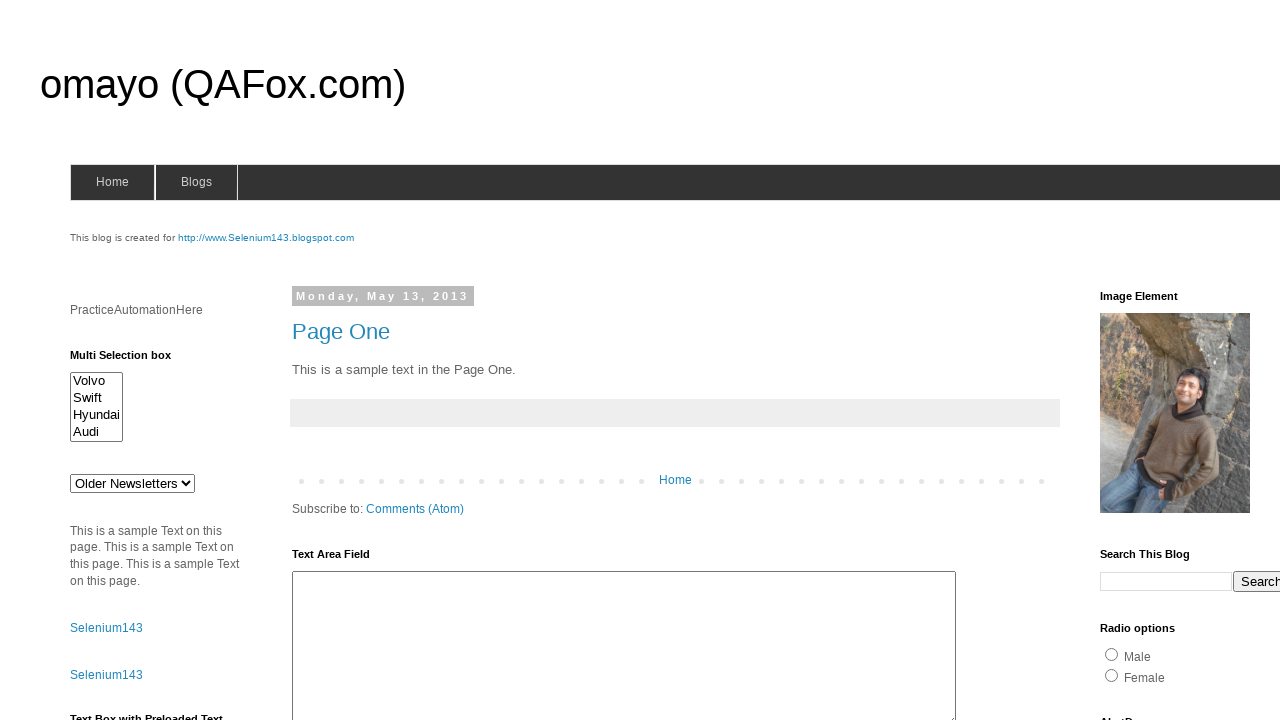

Clicked 'Open a popup window' link to trigger popup at (132, 360) on a:text('Open a popup window')
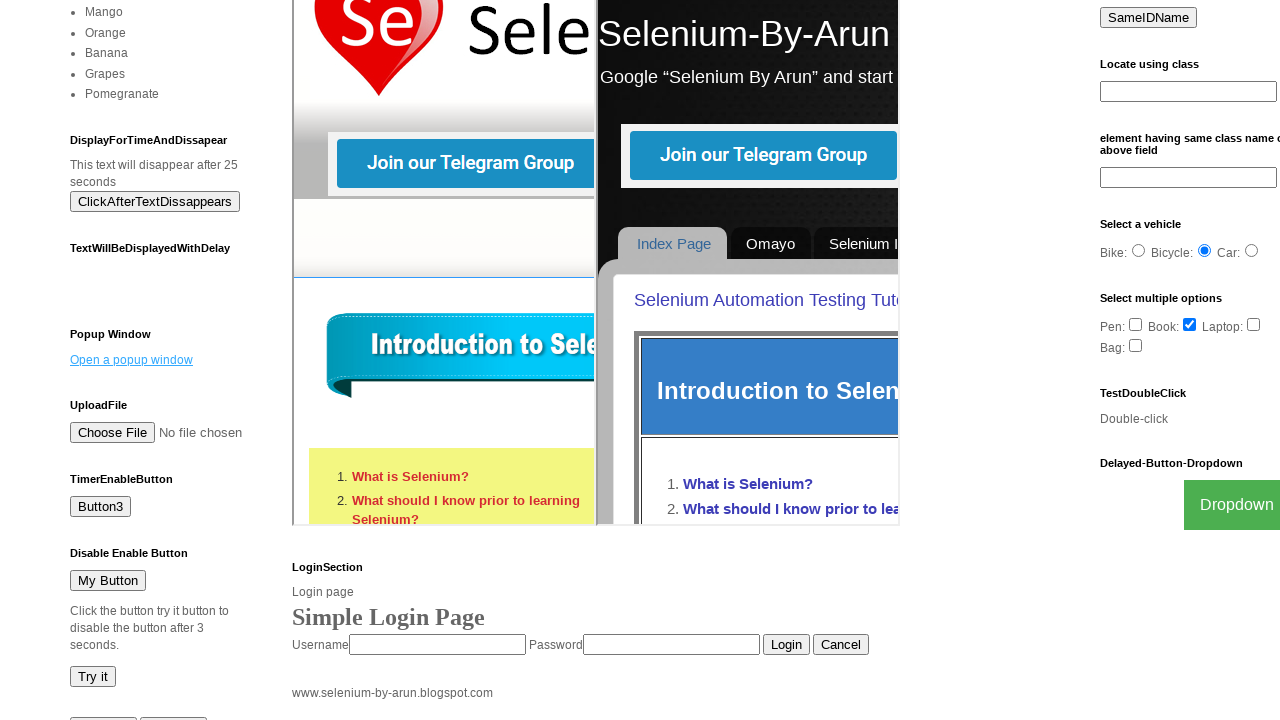

Popup window object captured
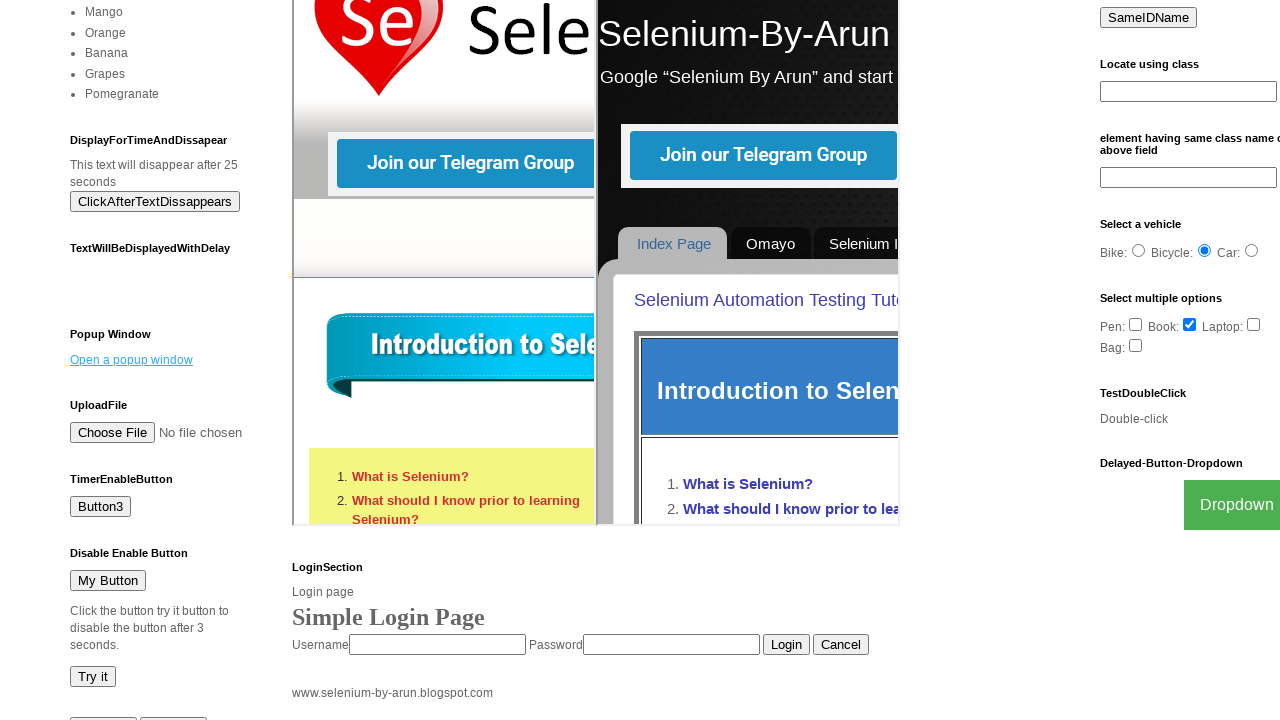

Popup window finished loading
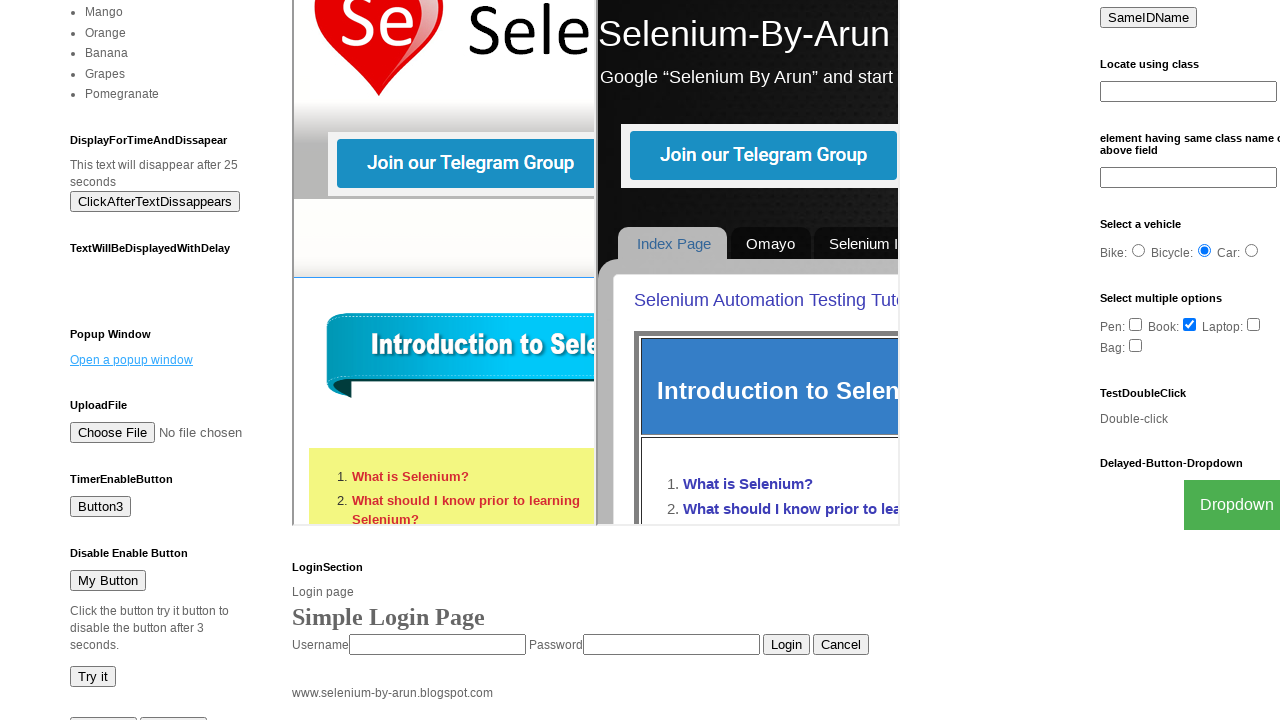

Clicked 'Blogger' link to open new tab at (753, 673) on a:text('Blogger')
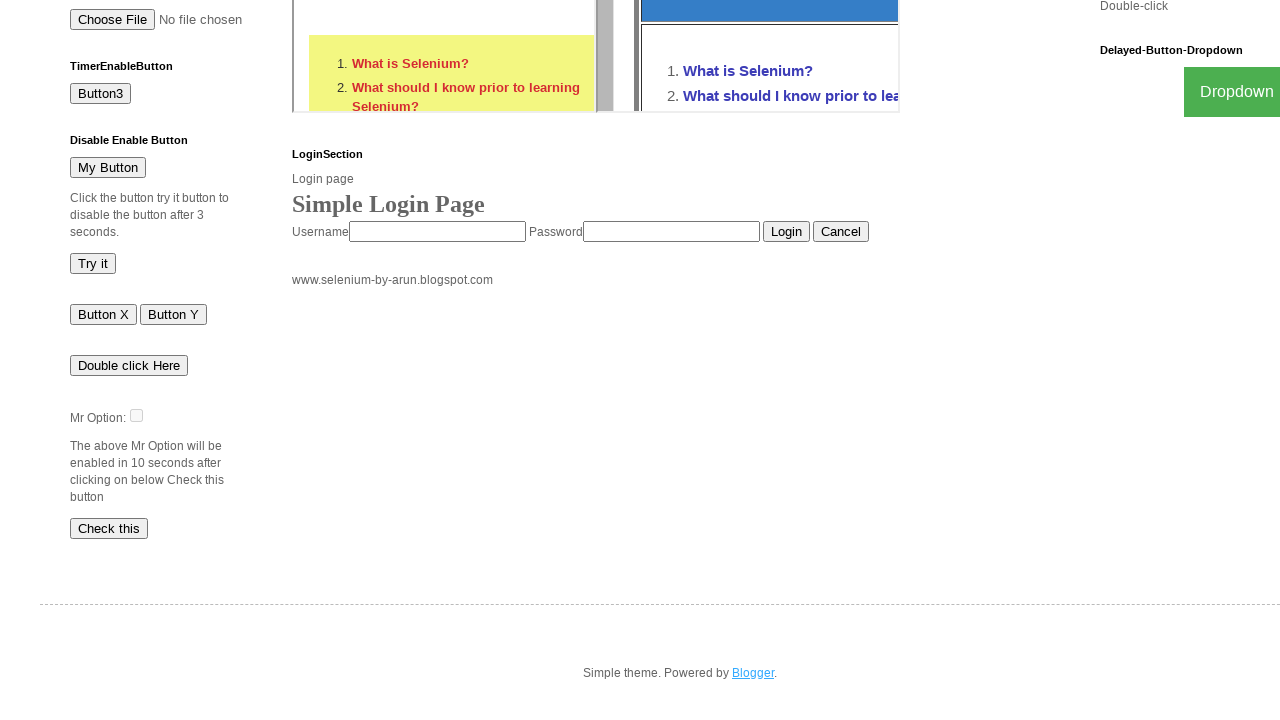

Blogger page object captured
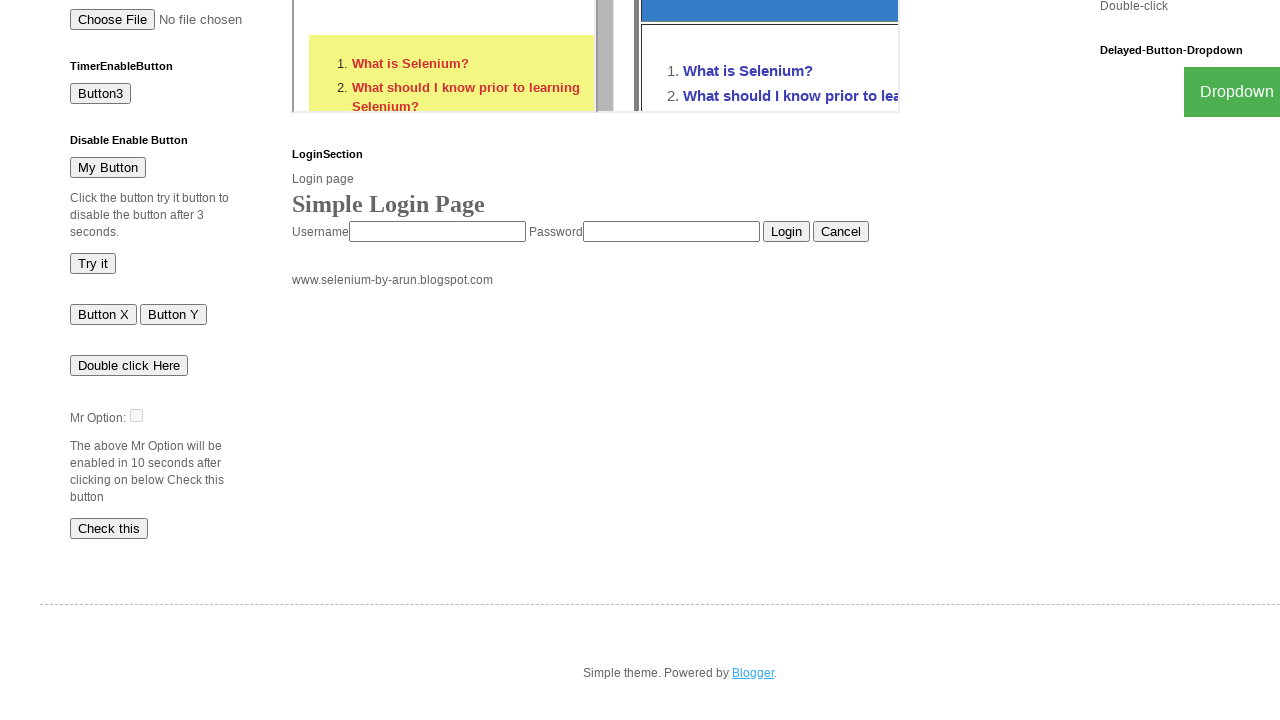

Blogger page finished loading
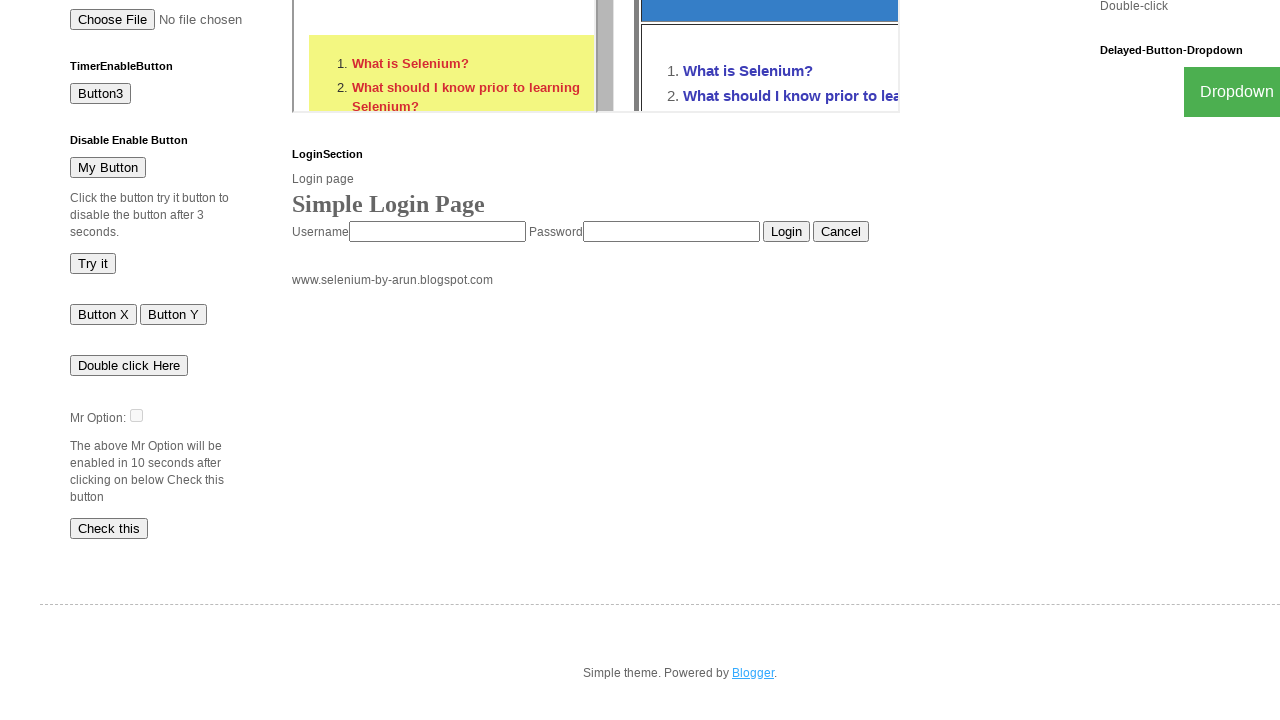

Verified popup window title contains 'New Window'
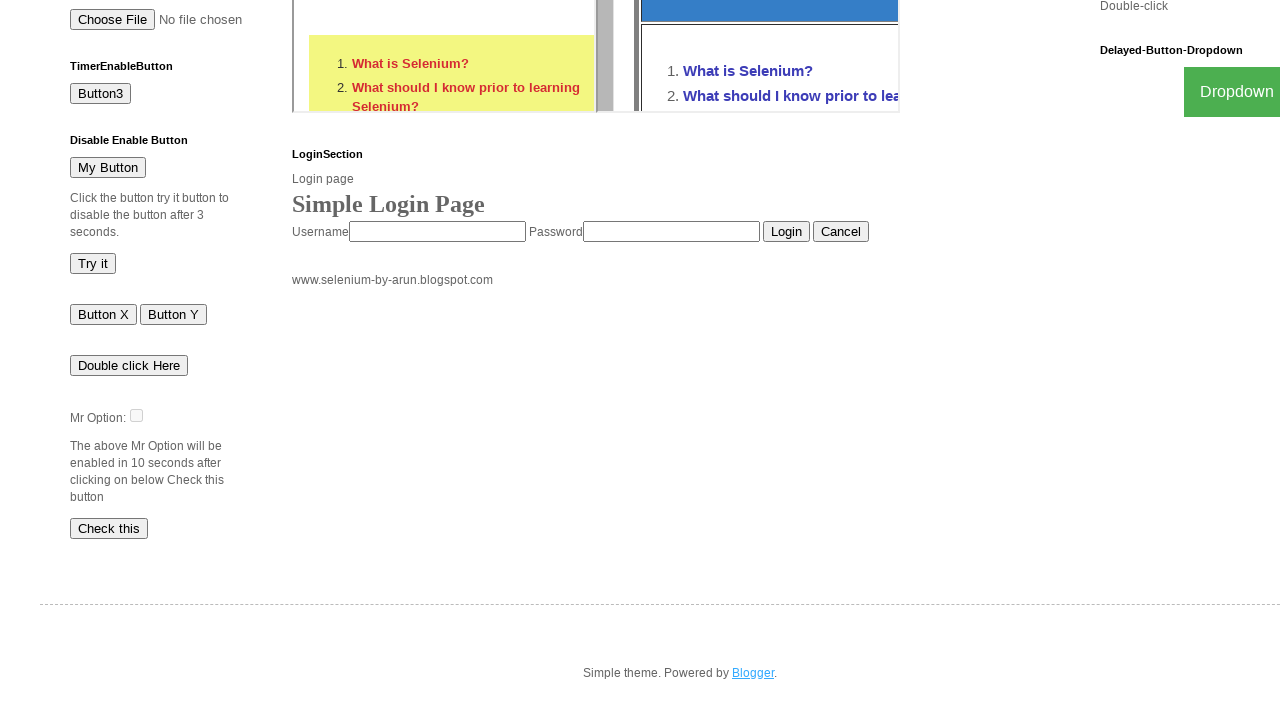

Retrieved heading text from popup: New Window
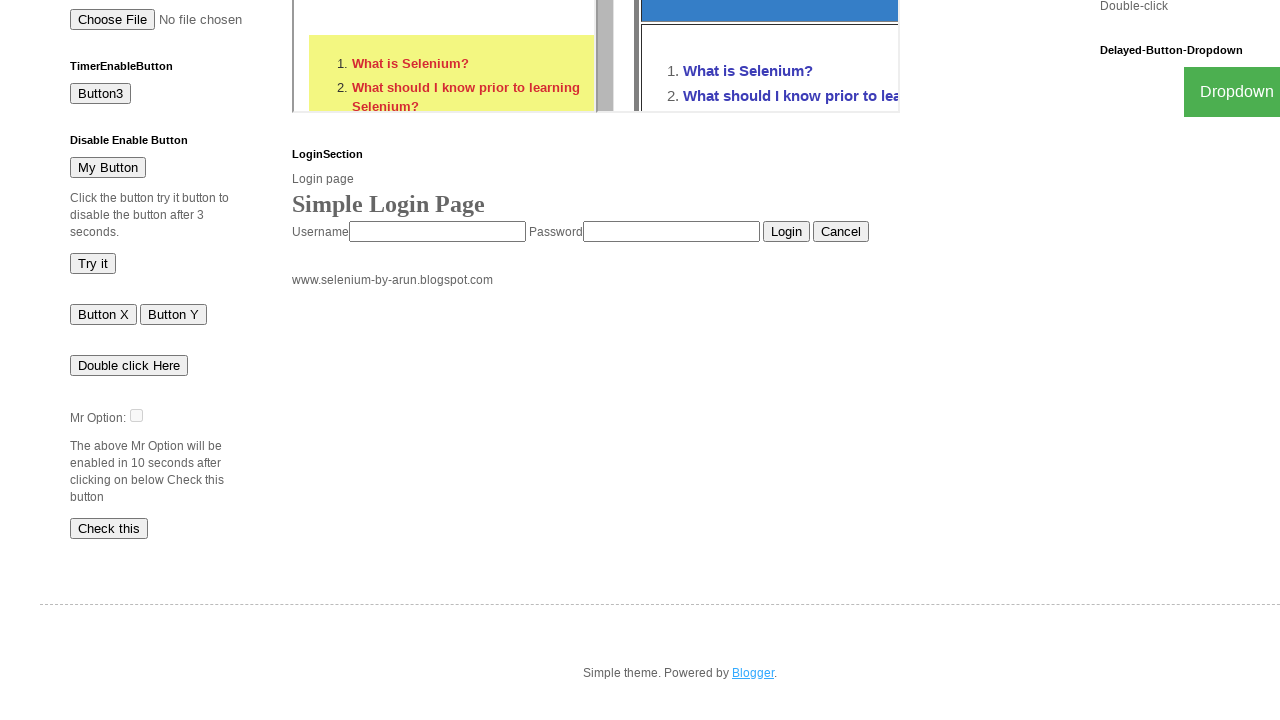

Brought original window to front
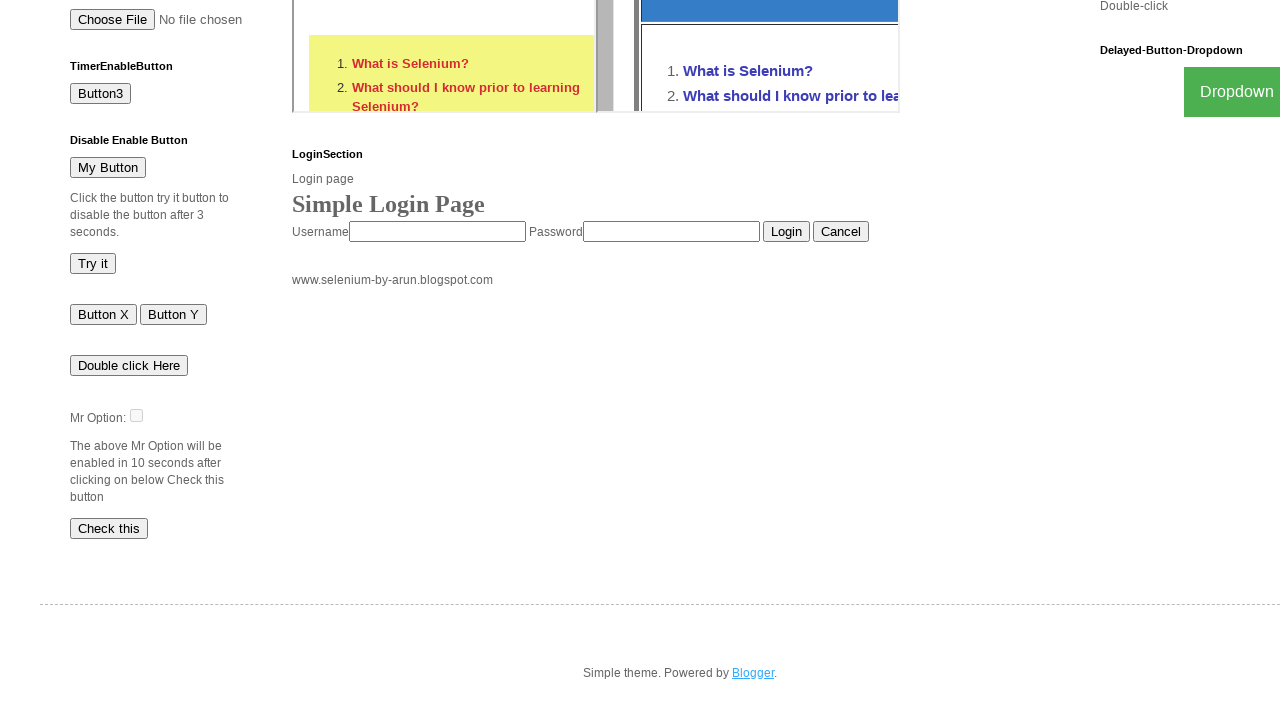

Filled text area with 'Arun Motoori' on #ta1
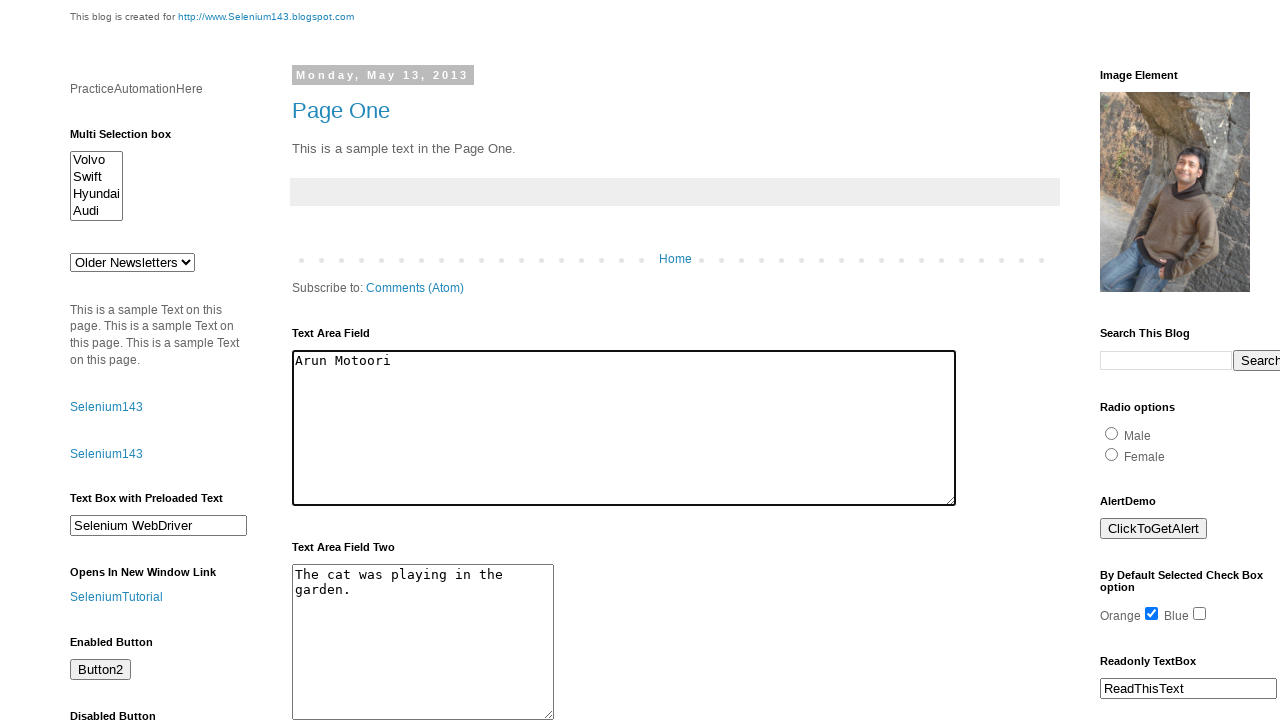

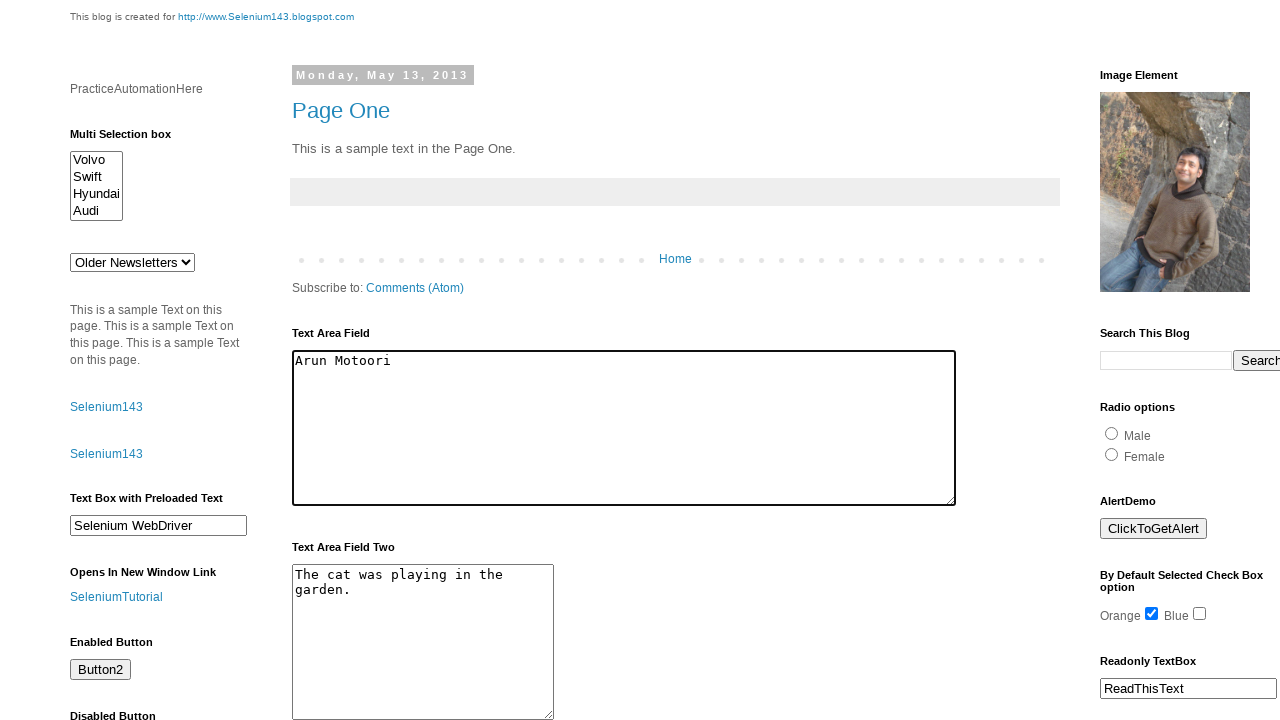